Tests a text box form by filling in user name, email, current address, and permanent address fields, then scrolls down and submits the form.

Starting URL: https://demoqa.com/text-box

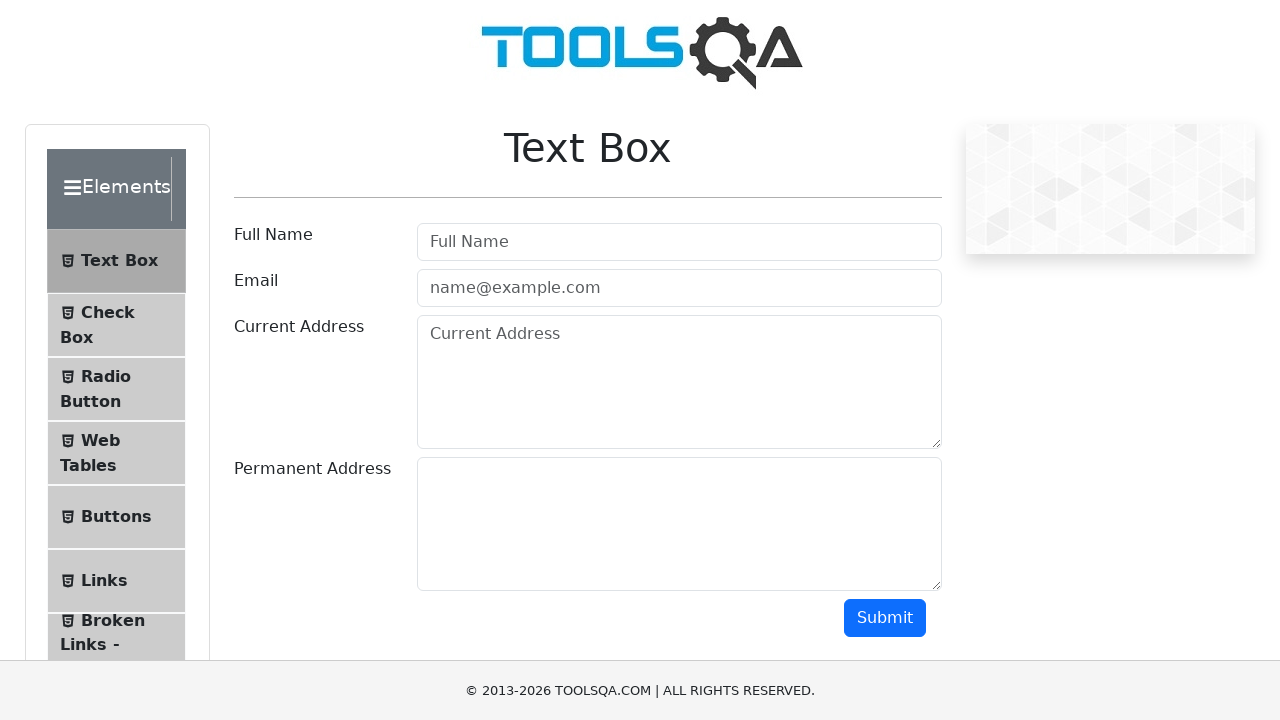

Filled user name field with 'Rodrigo' on #userName
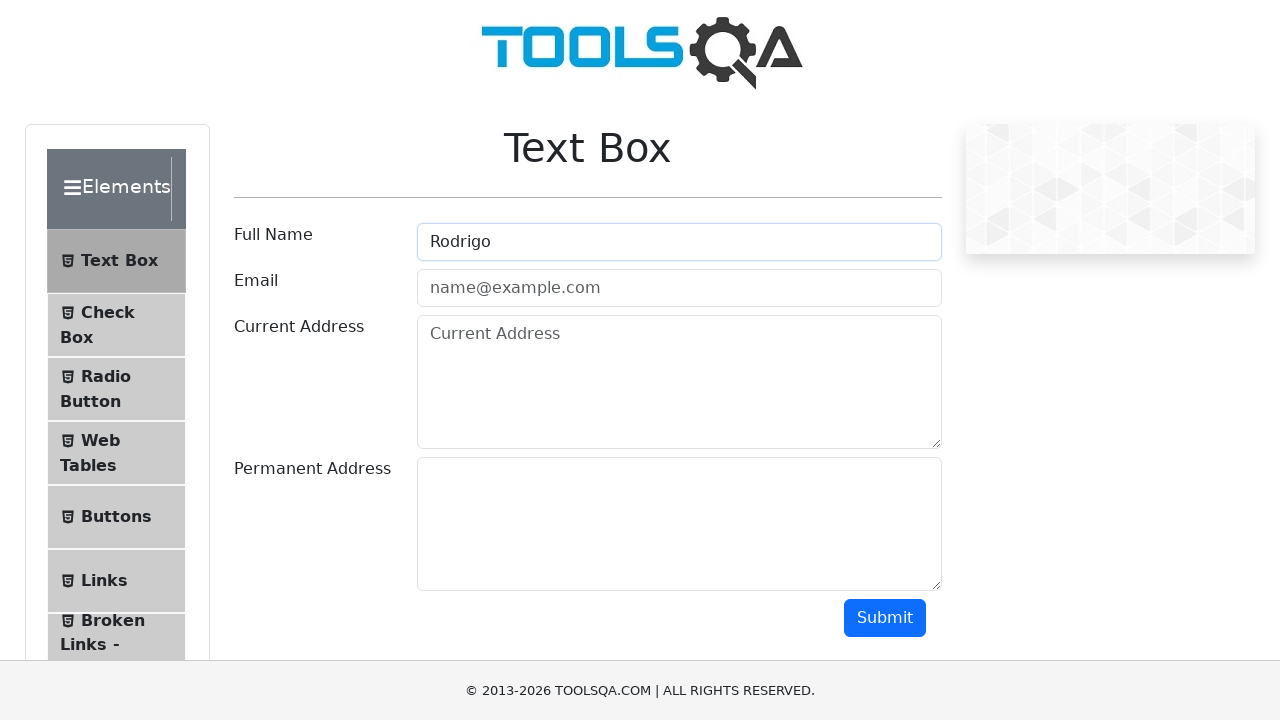

Filled email field with 'rodrigo@gmail.com' on #userEmail
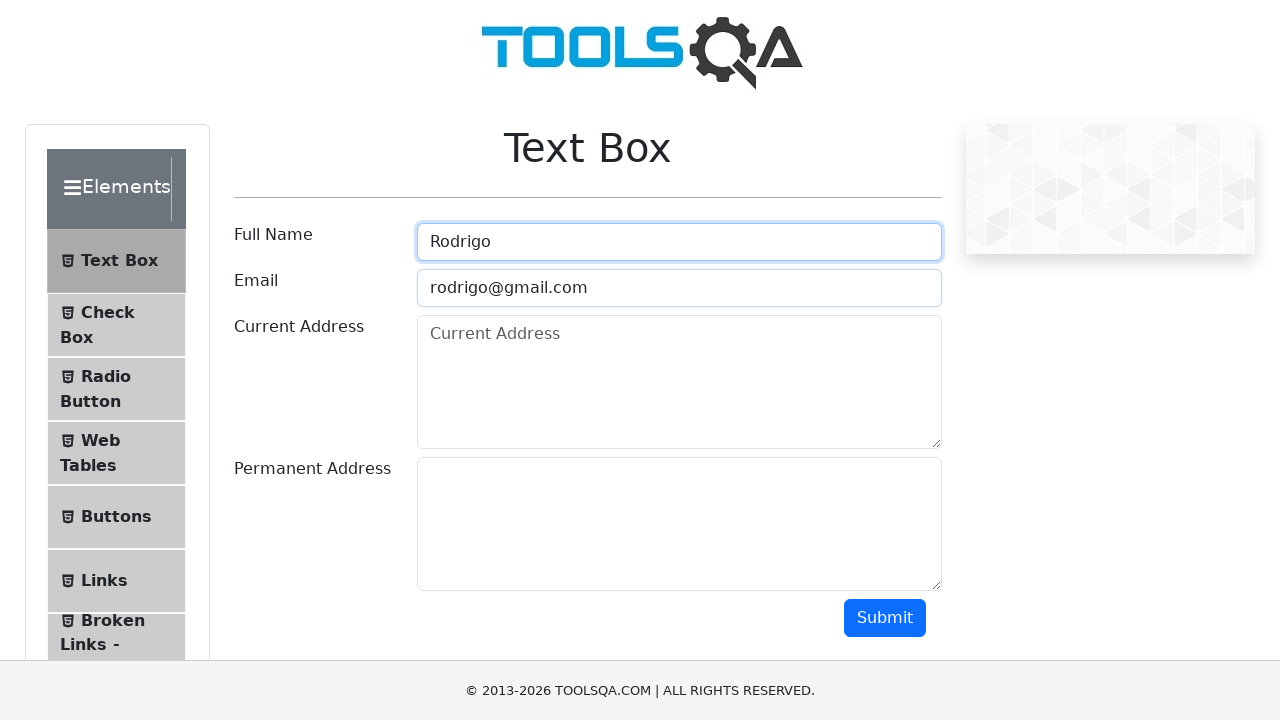

Filled current address field with 'Dirección uno' on #currentAddress
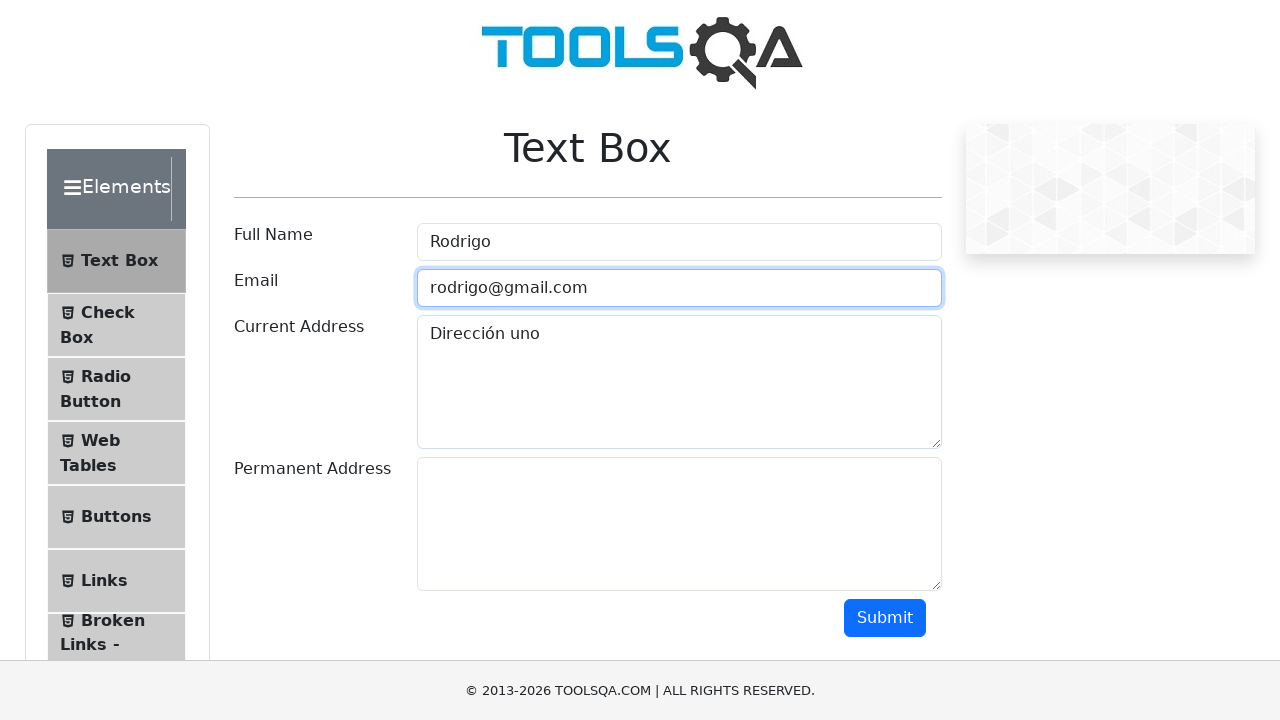

Filled permanent address field with 'Dirección dos' on #permanentAddress
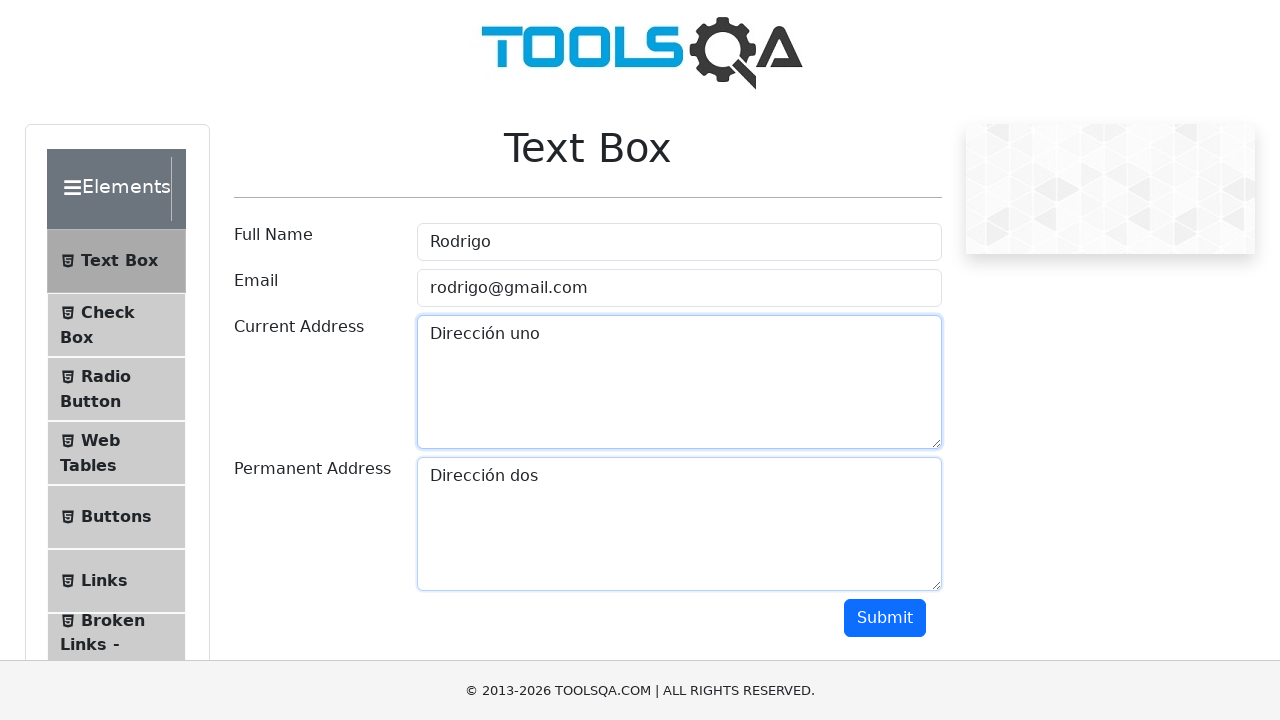

Scrolled down to make submit button visible
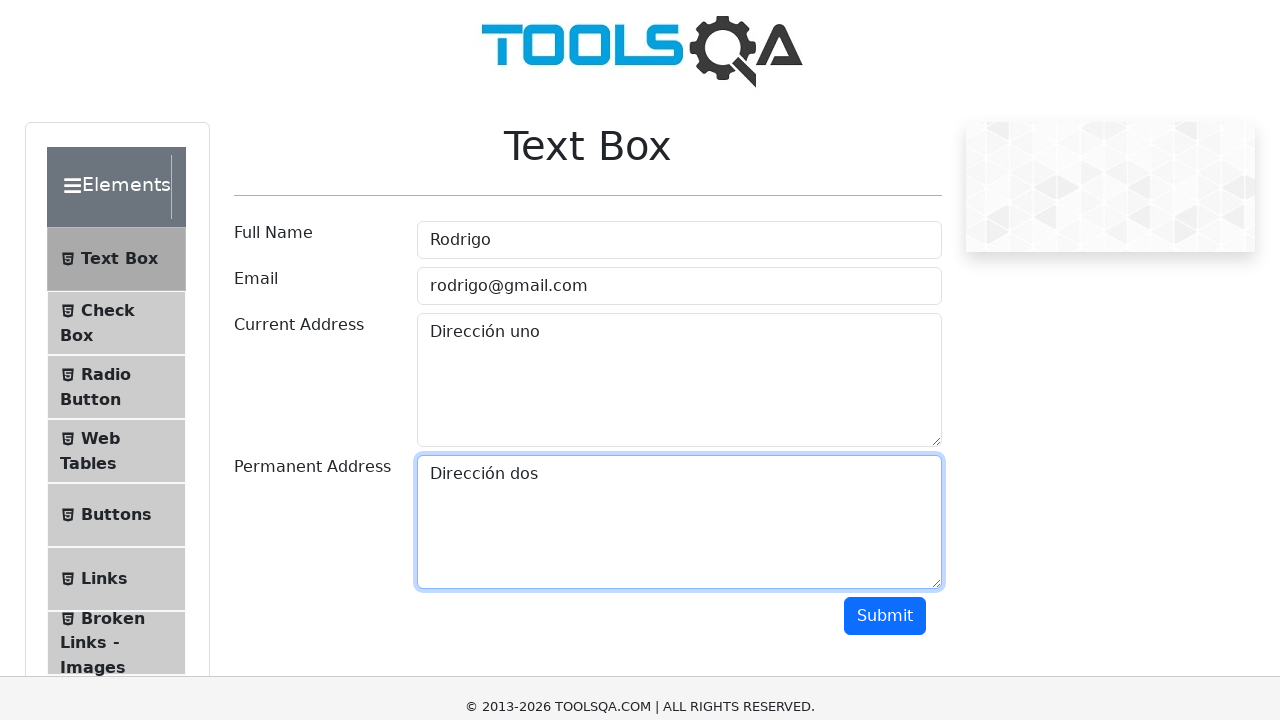

Clicked the submit button at (885, 318) on #submit
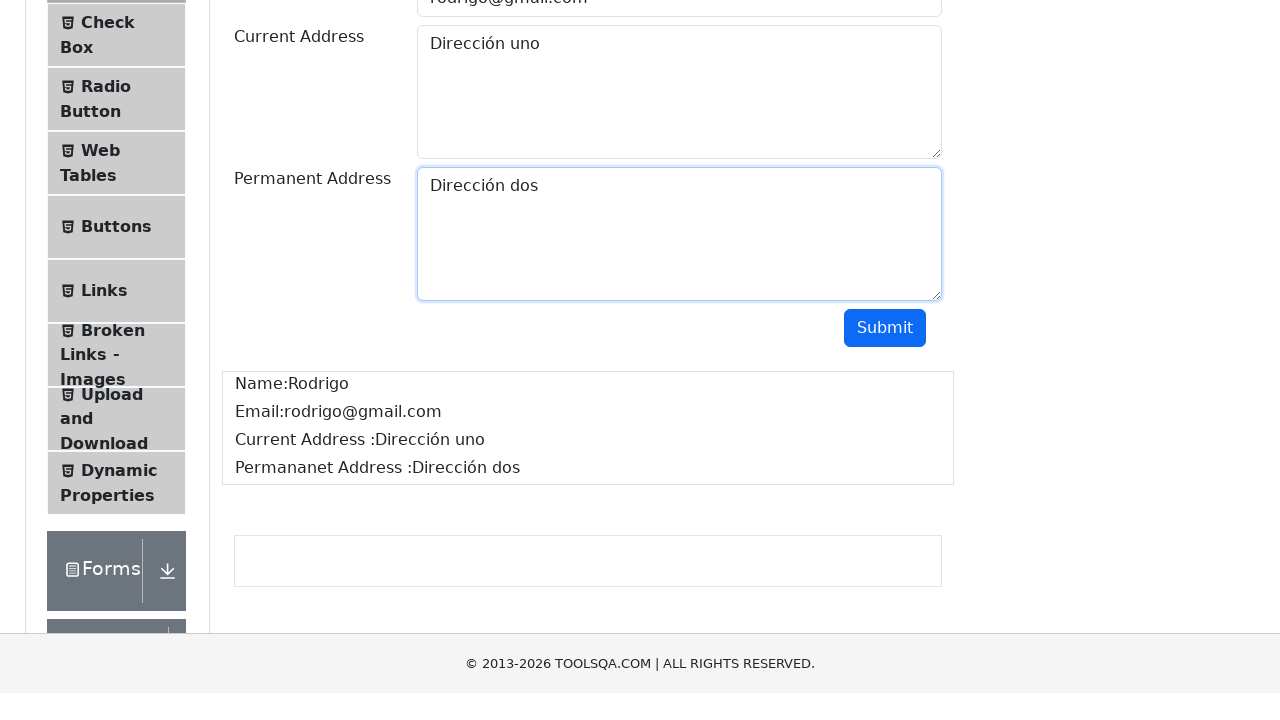

Form submission output appeared
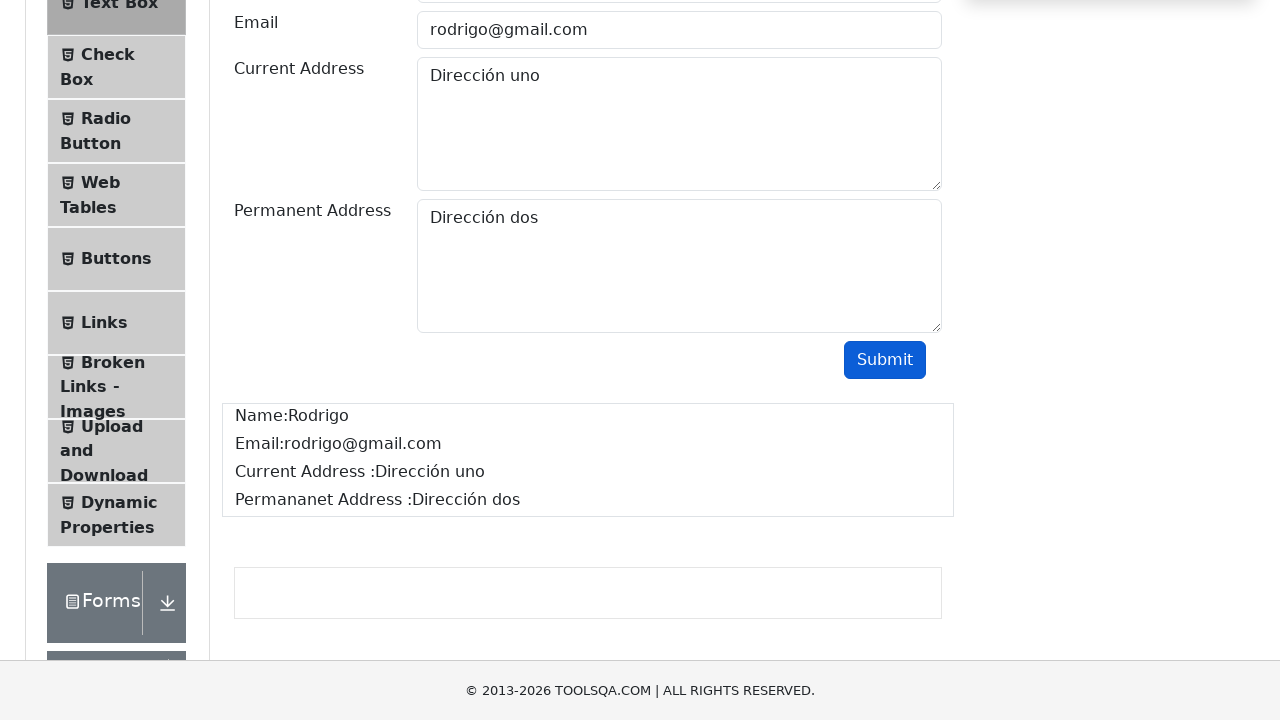

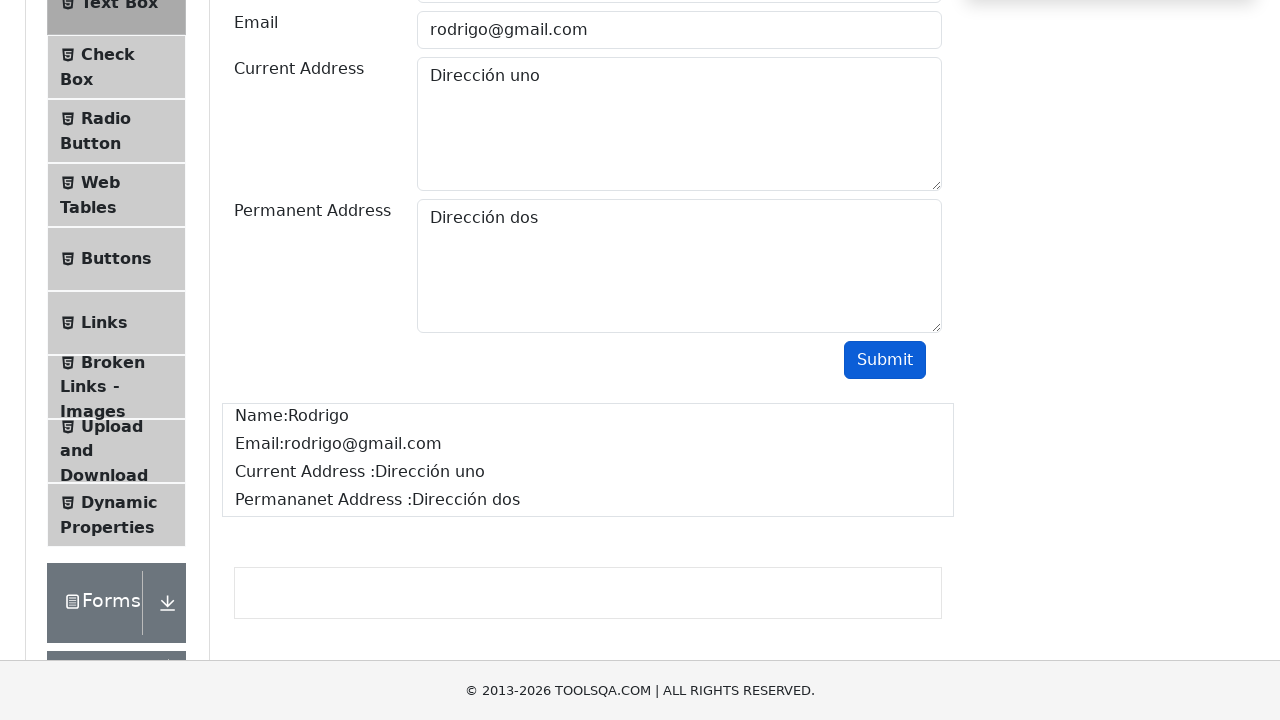